Tests hover functionality by moving mouse over image elements and verifying they are displayed

Starting URL: https://the-internet.herokuapp.com/hovers

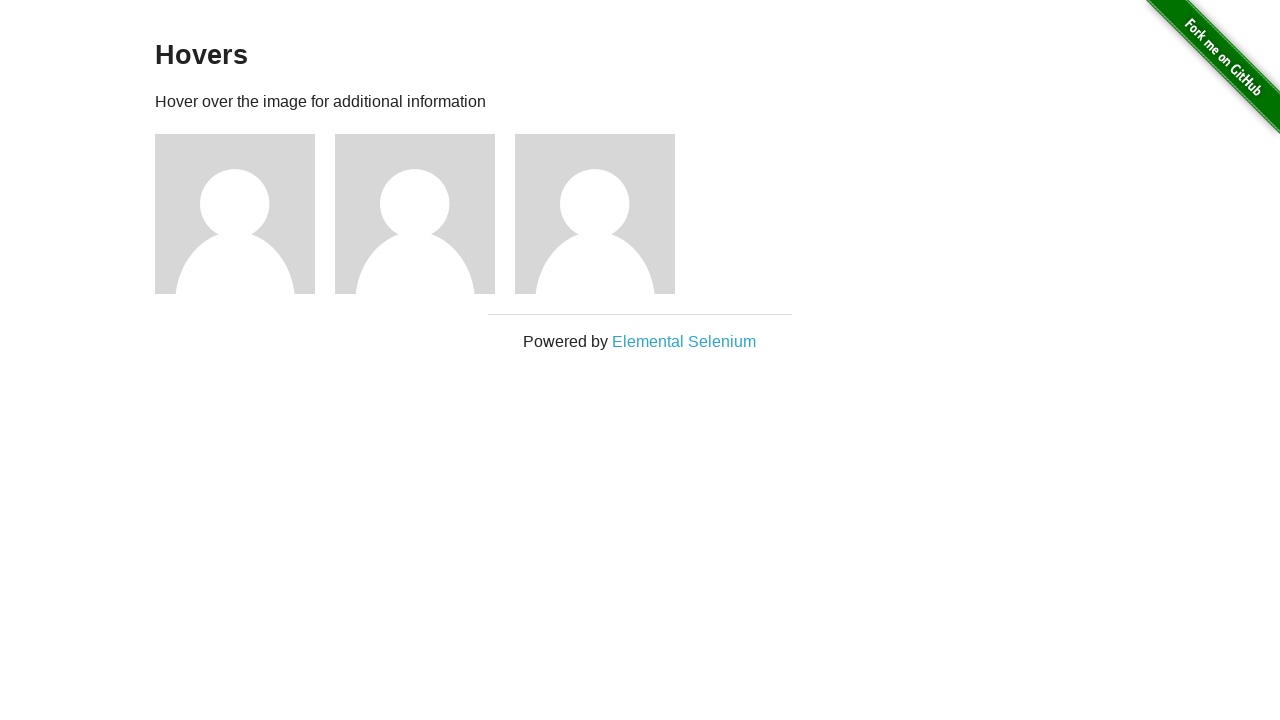

Located all hover image elements on the page
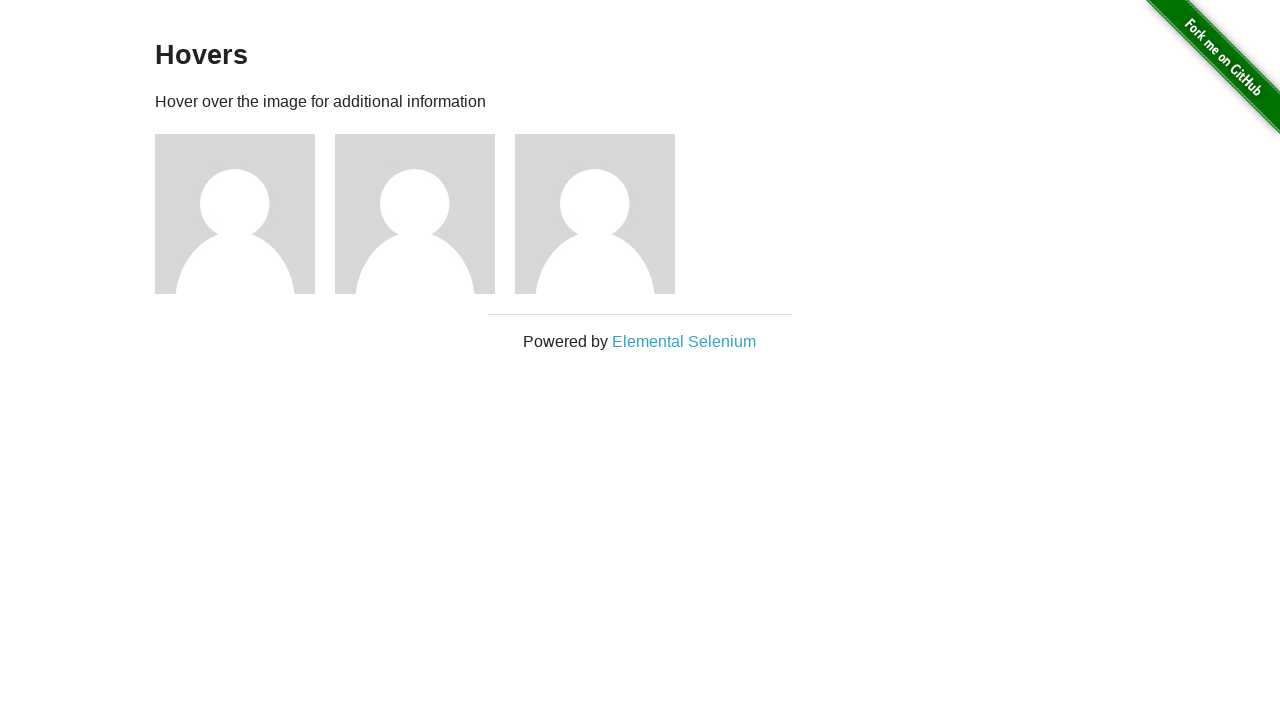

Found 3 hover images to test
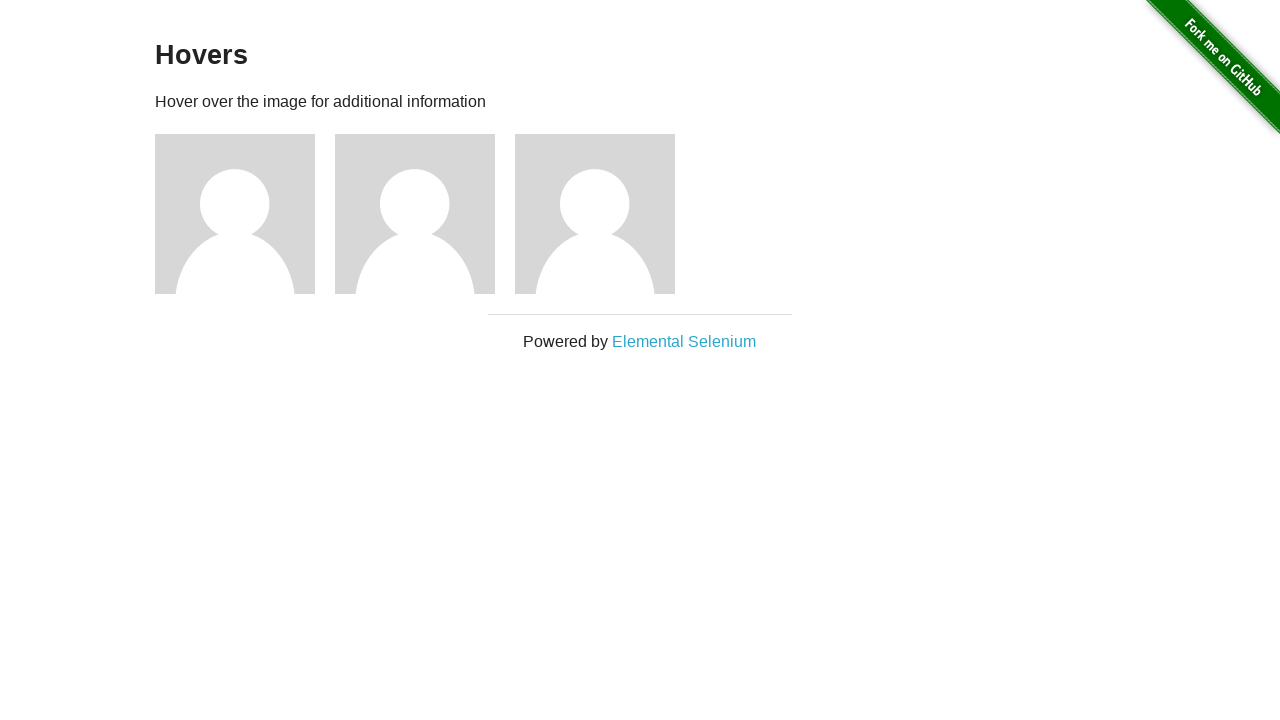

Hovered over image 1 of 3 at (235, 214) on .figure img >> nth=0
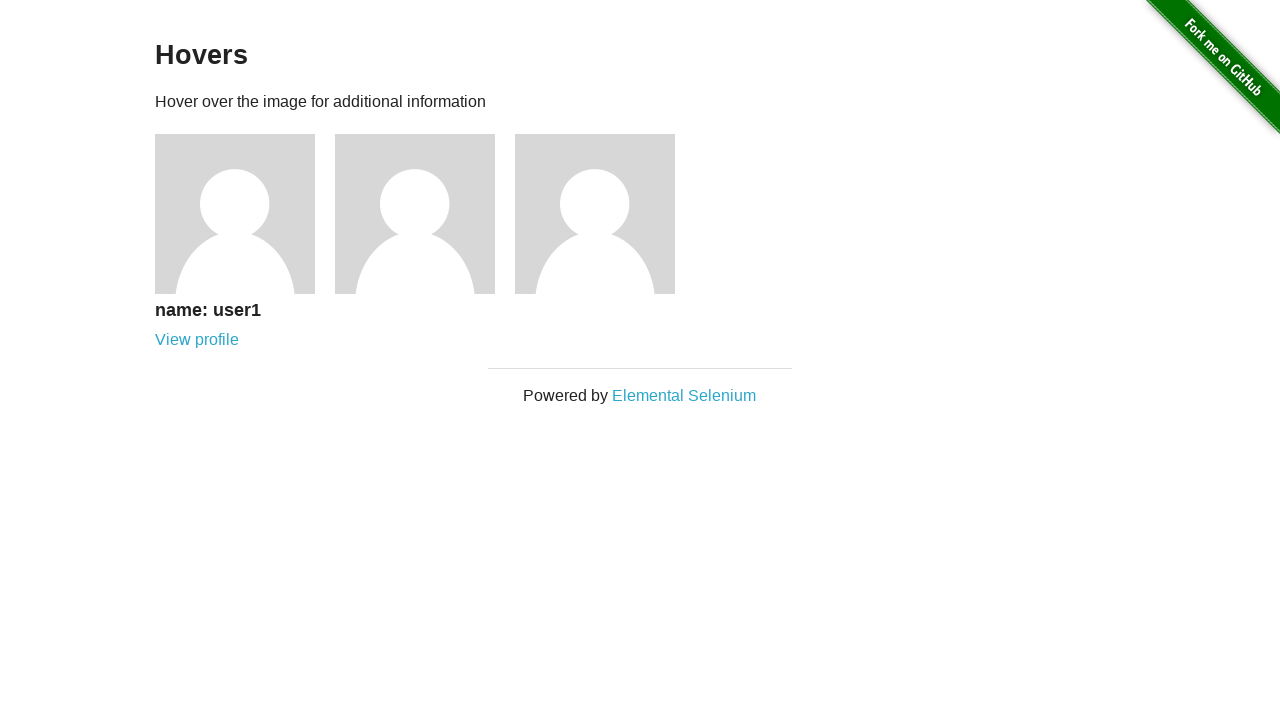

Verified image 1 is visible after hover
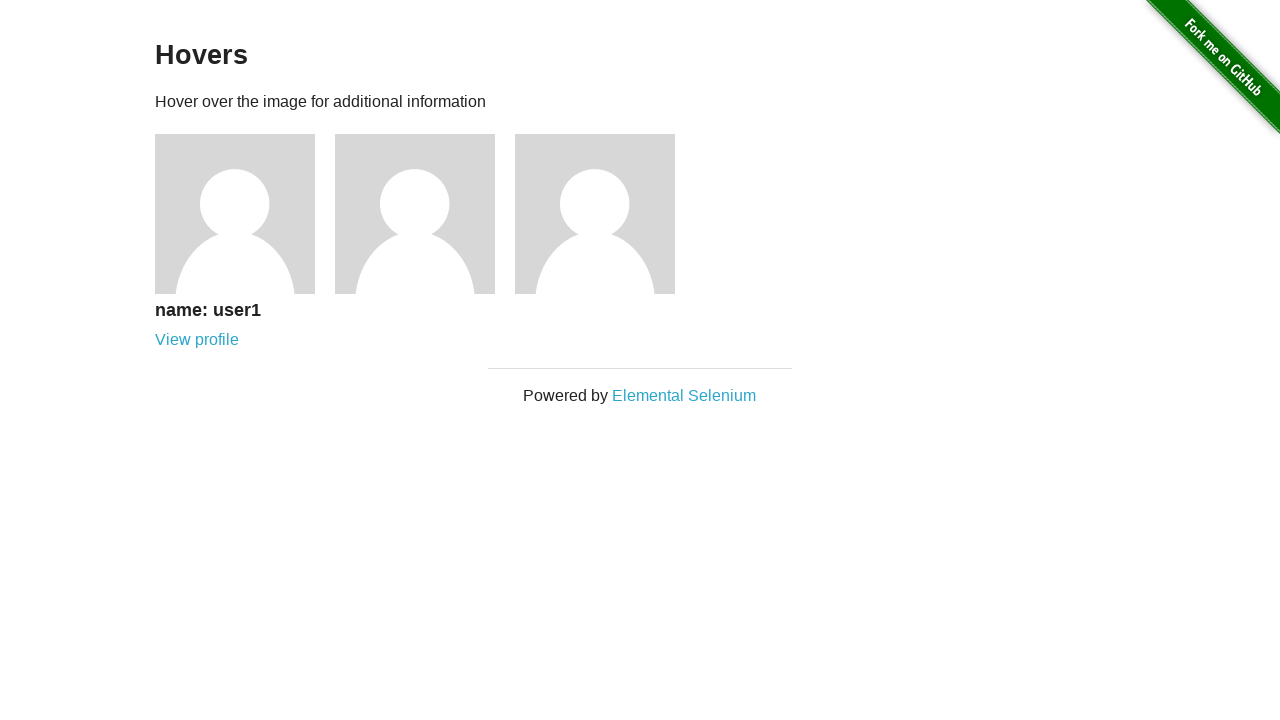

Hovered over image 2 of 3 at (415, 214) on .figure img >> nth=1
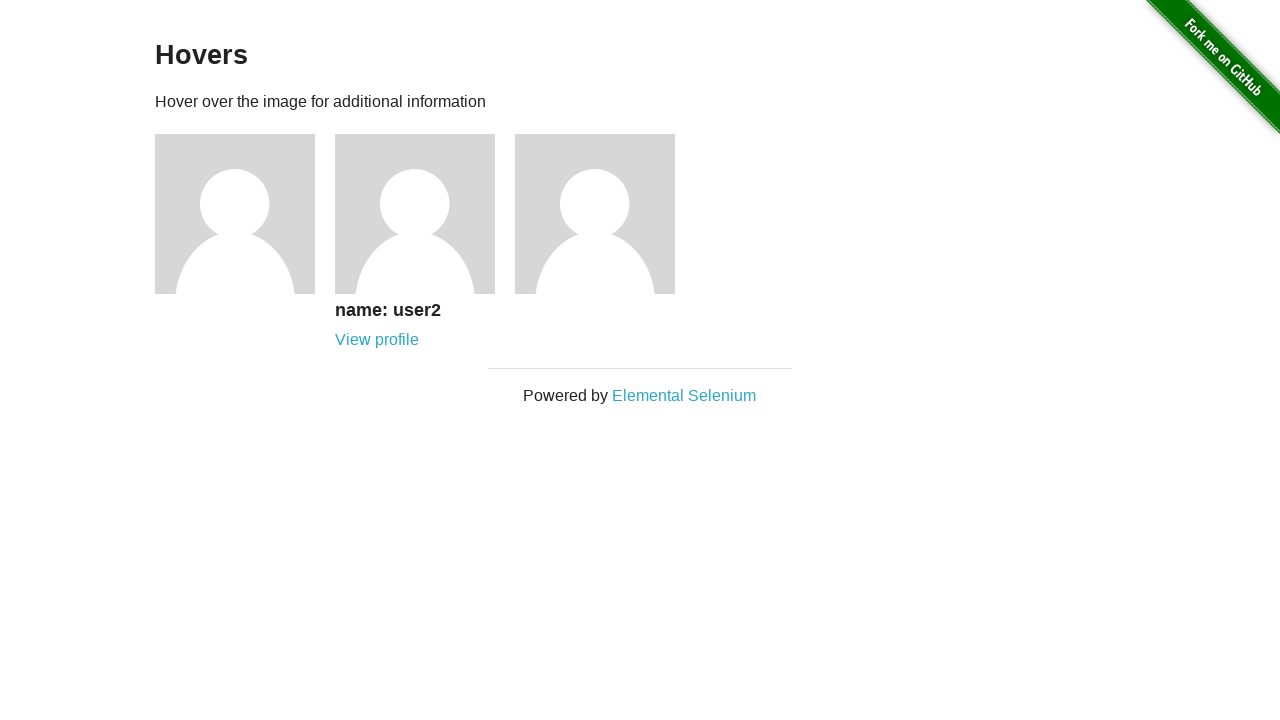

Verified image 2 is visible after hover
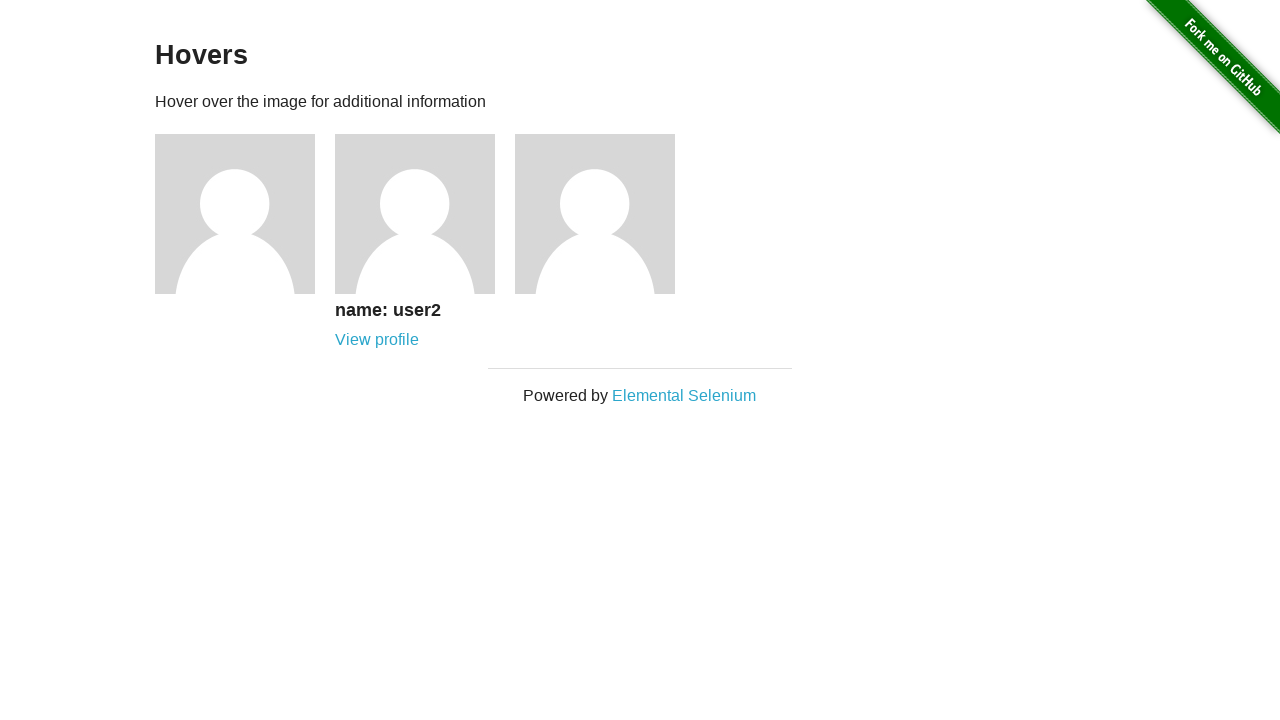

Hovered over image 3 of 3 at (595, 214) on .figure img >> nth=2
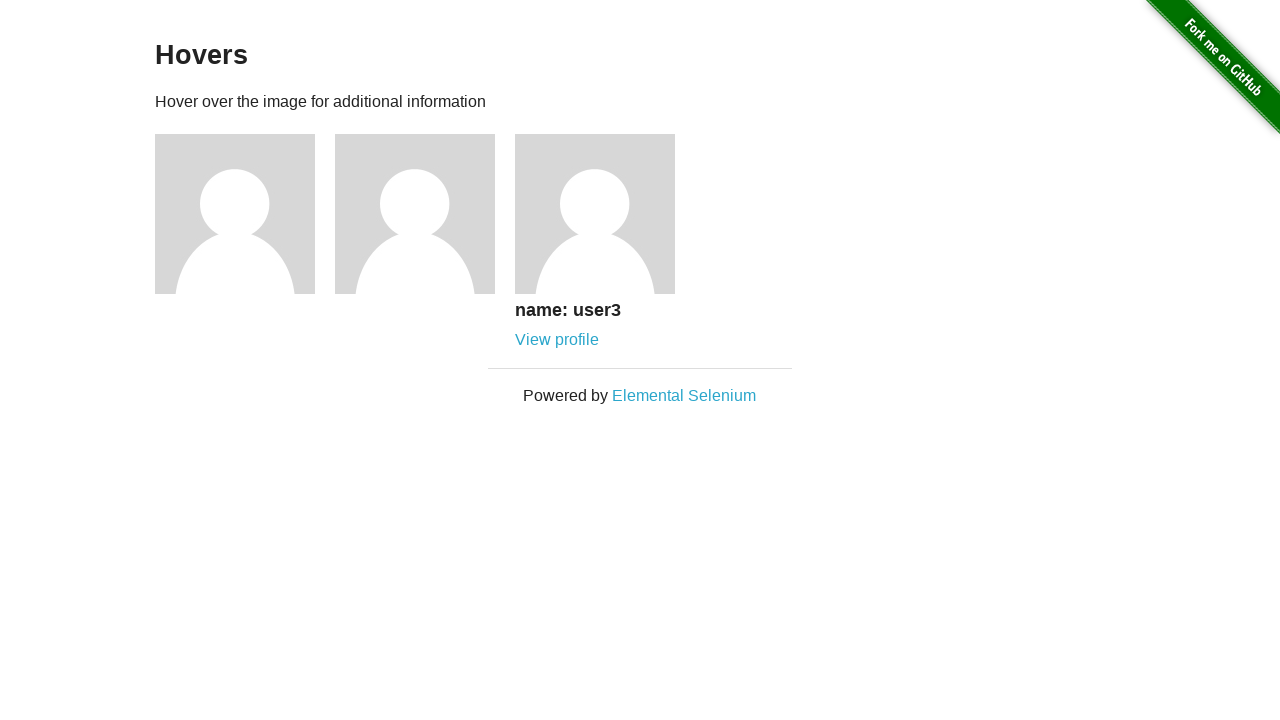

Verified image 3 is visible after hover
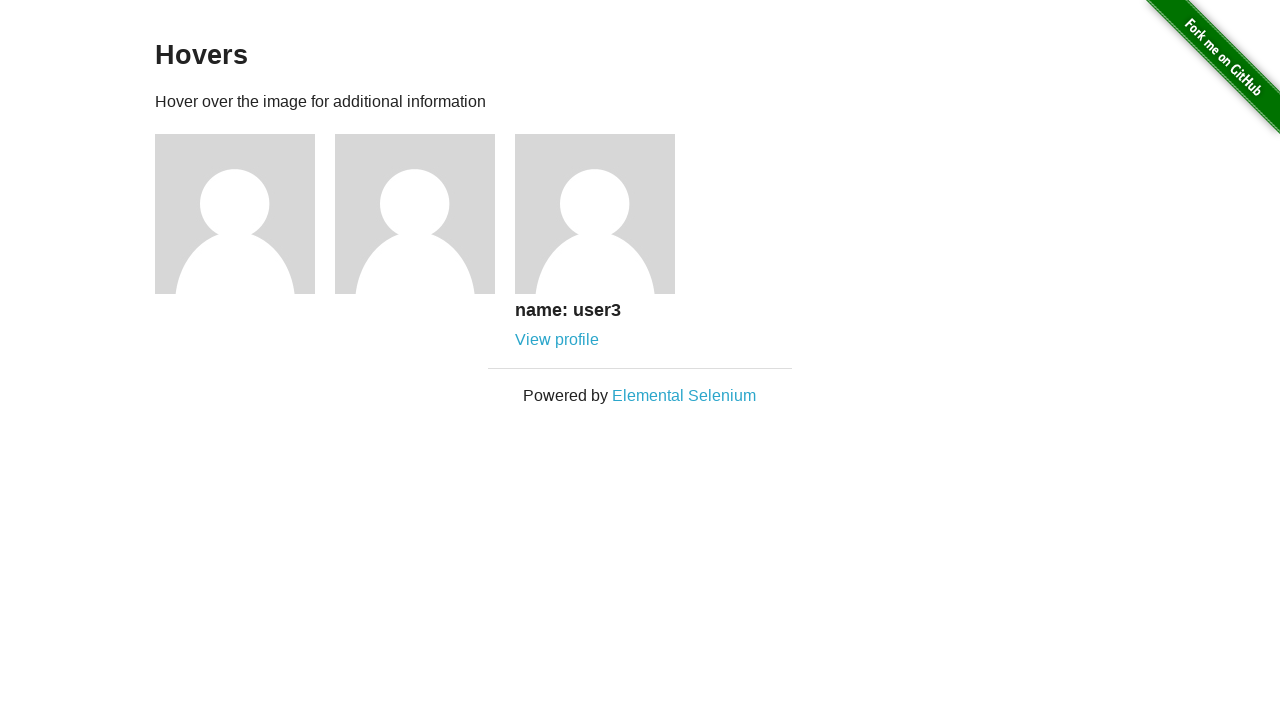

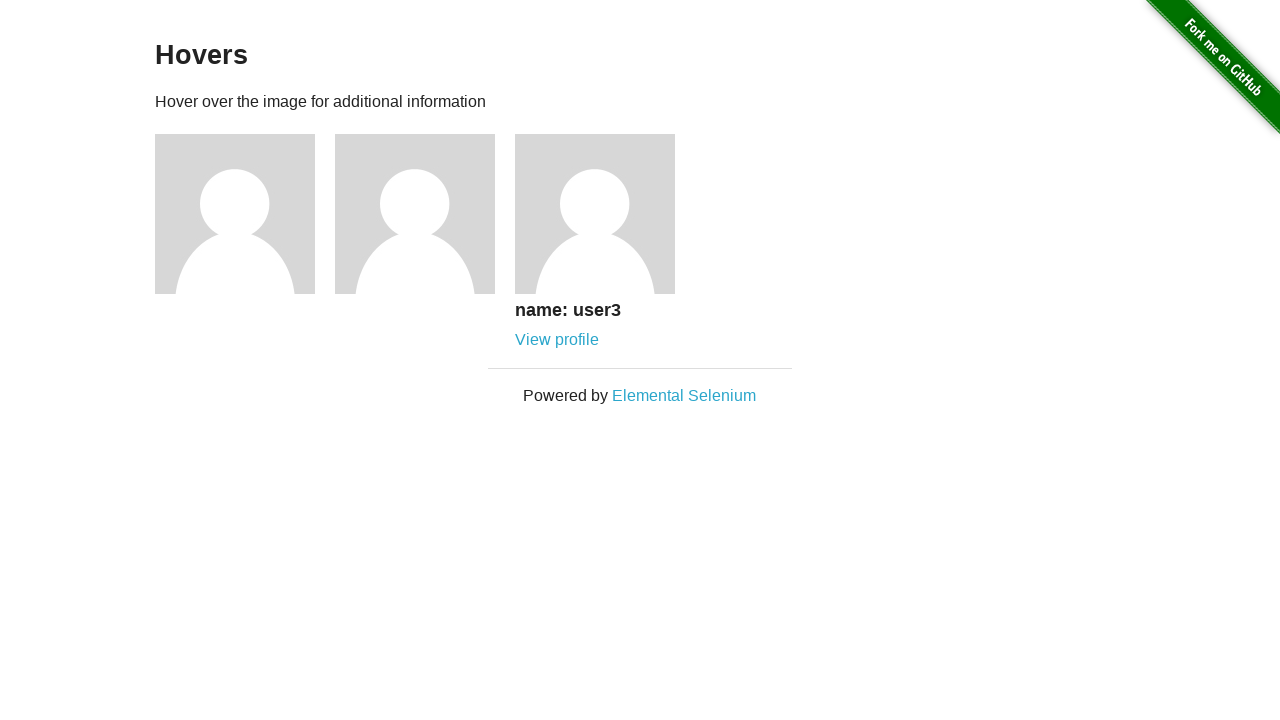